Locates multiple form elements by their name attributes including email, password, company, and mobile number fields

Starting URL: https://selectorshub.com/xpath-practice-page/

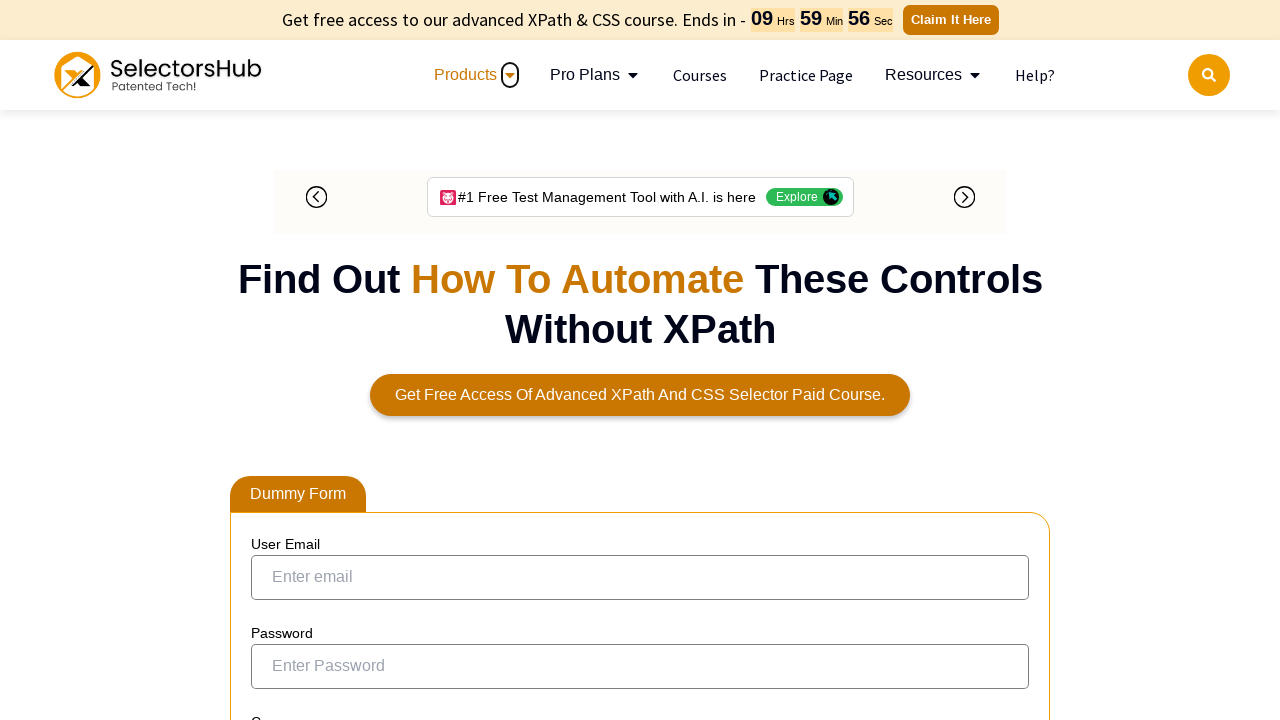

Waited for email field to load (located by name attribute)
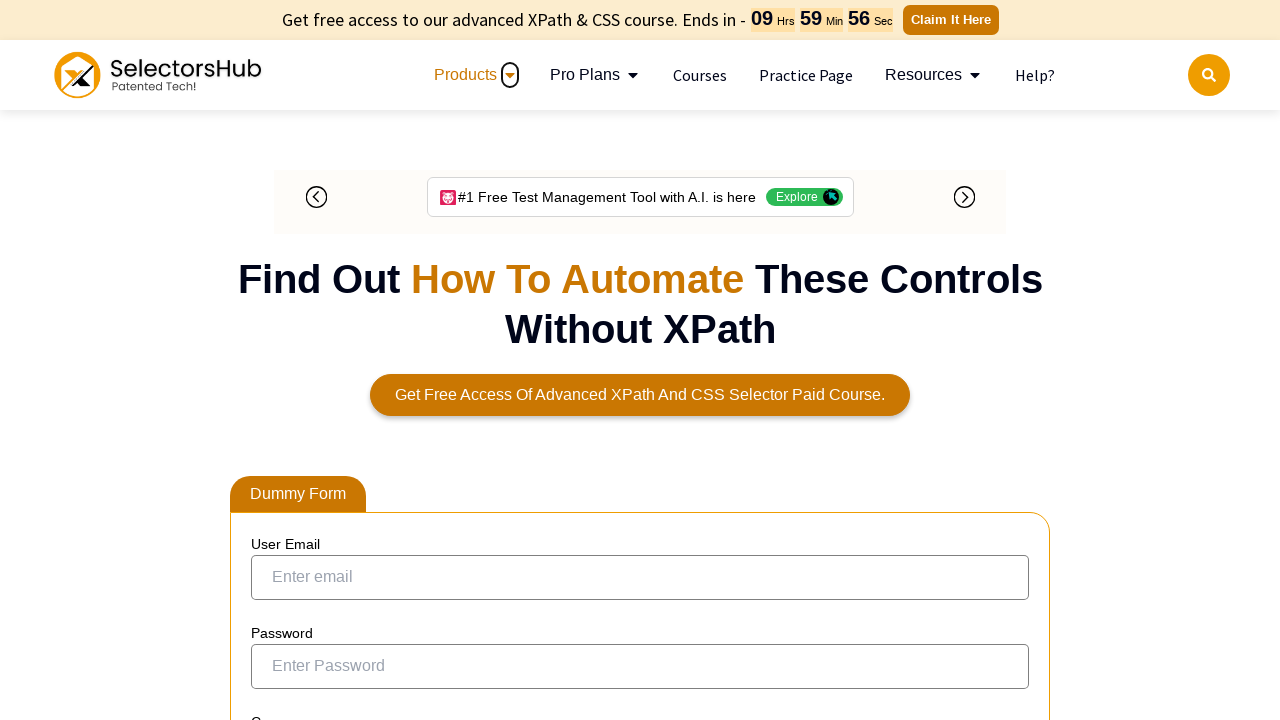

Waited for password field to load (located by name attribute)
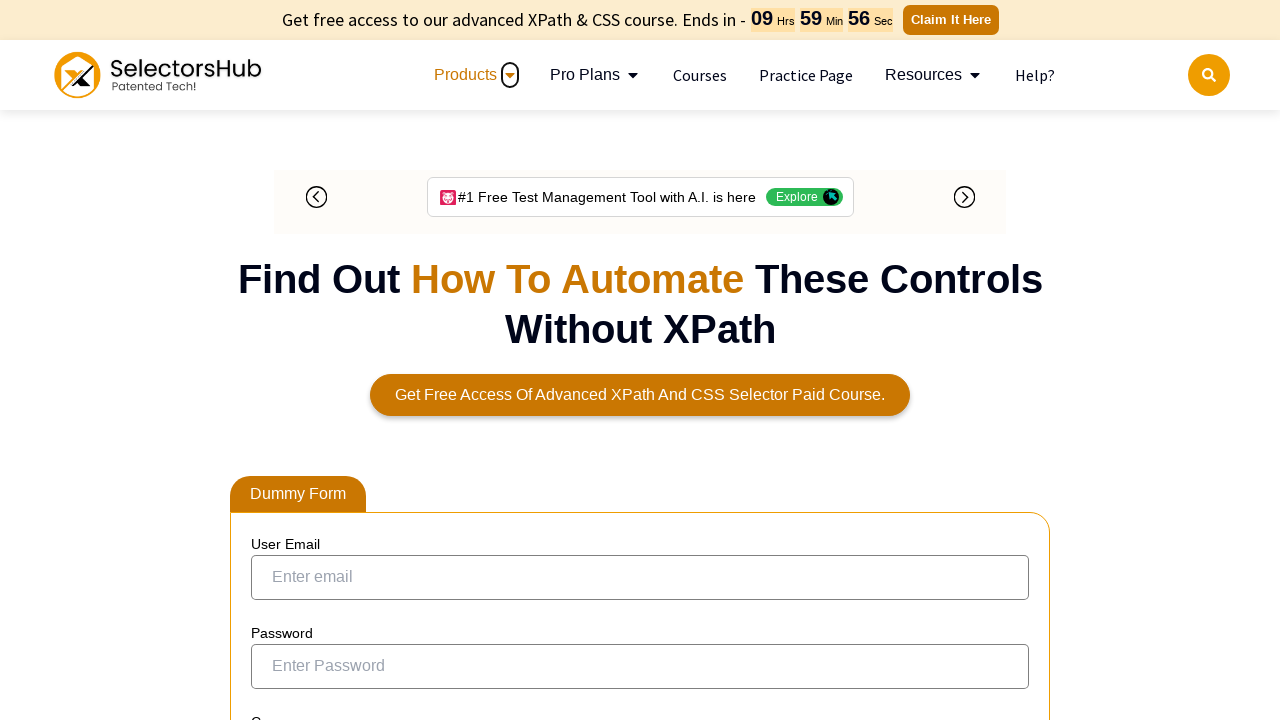

Waited for company field to load (located by name attribute)
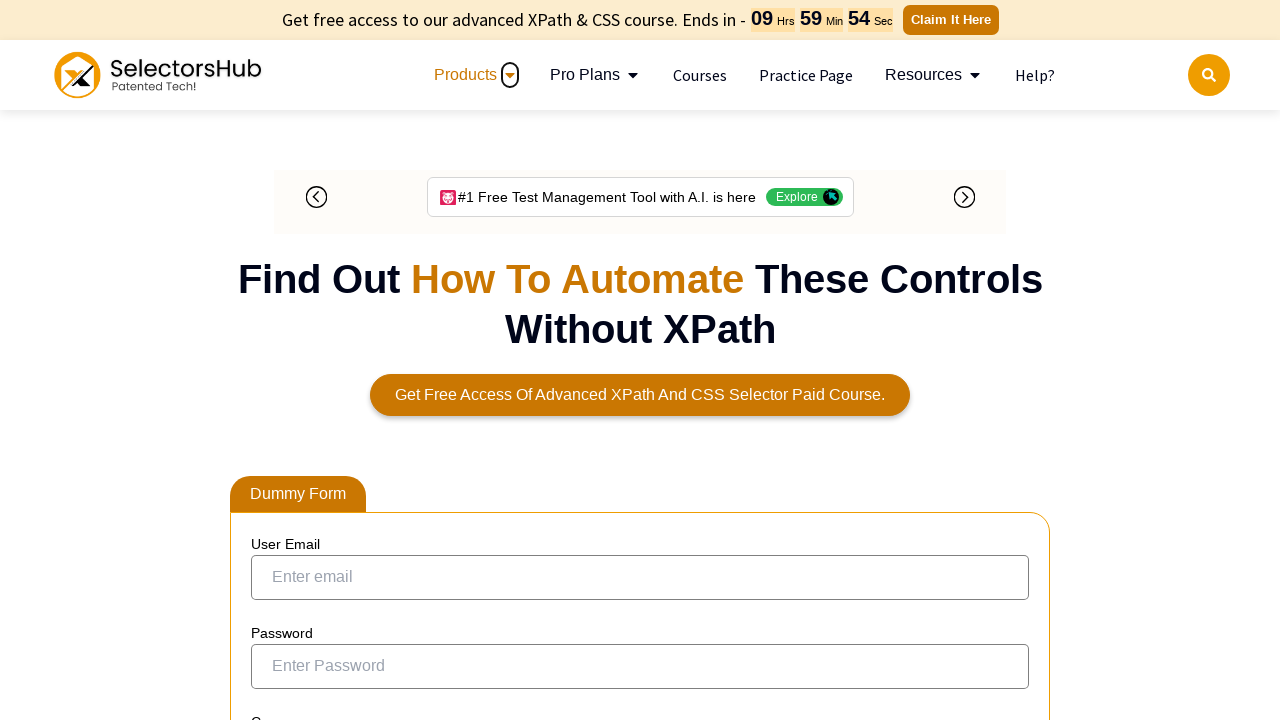

Waited for mobile number field to load (located by name attribute)
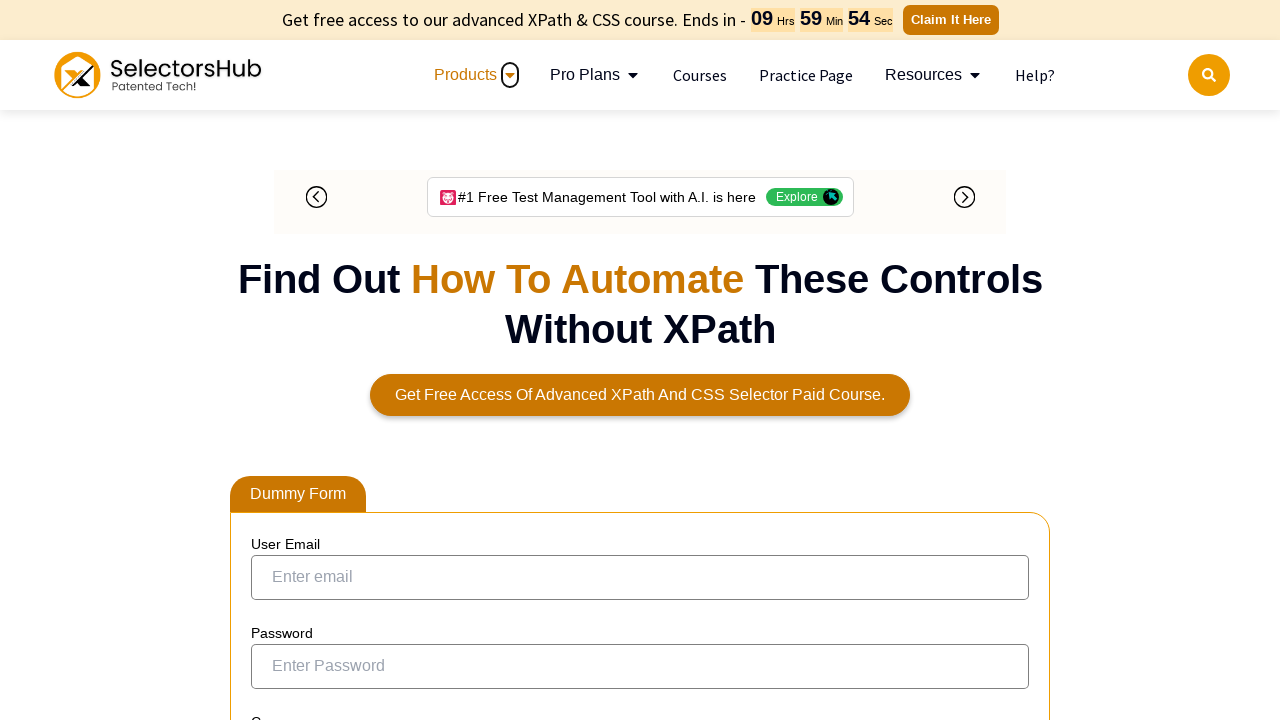

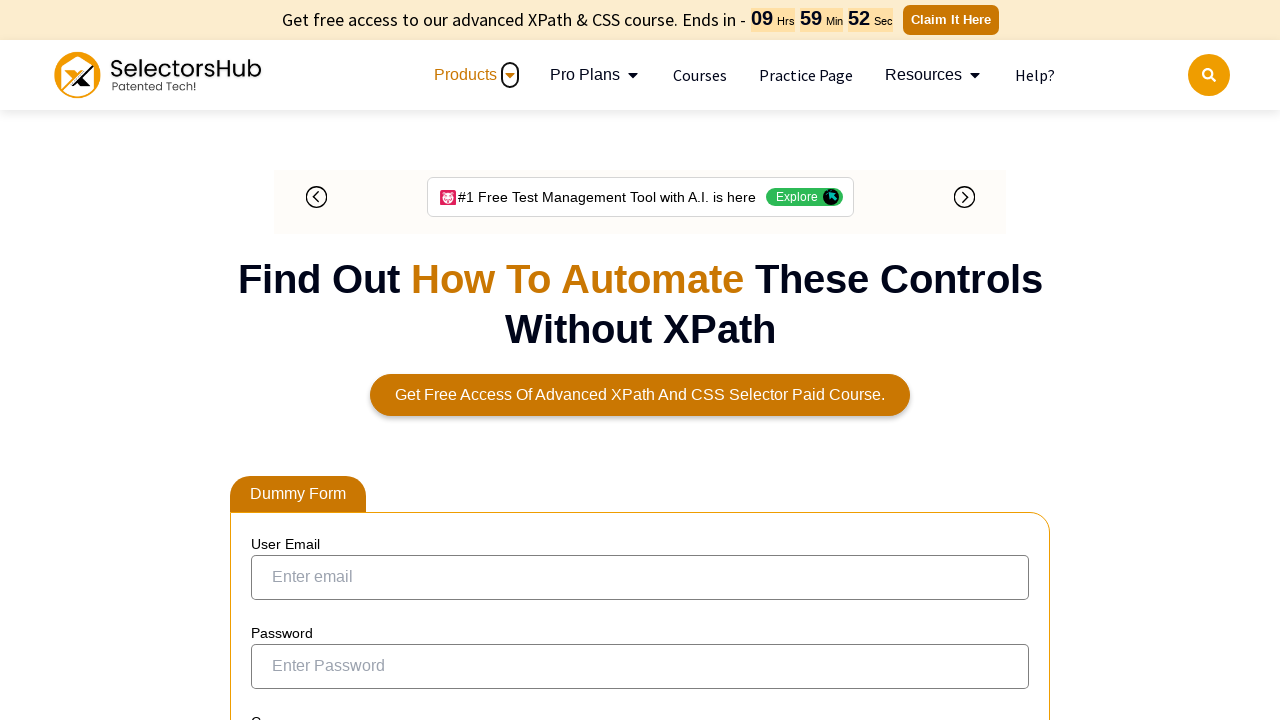